Tests clicking a button element by finding it using its ID, then verifies the page responds to the click interaction

Starting URL: https://testpages.herokuapp.com/styled/key-click-display-test.html

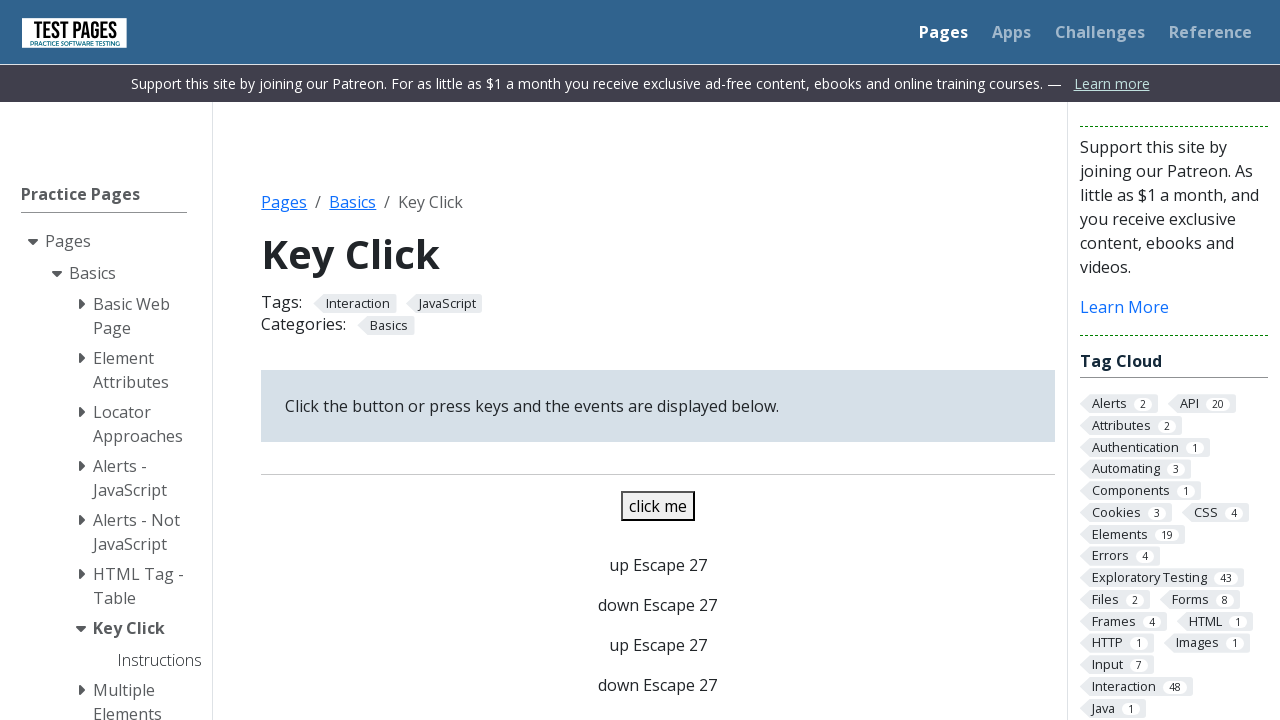

Navigated to key-click-display-test page
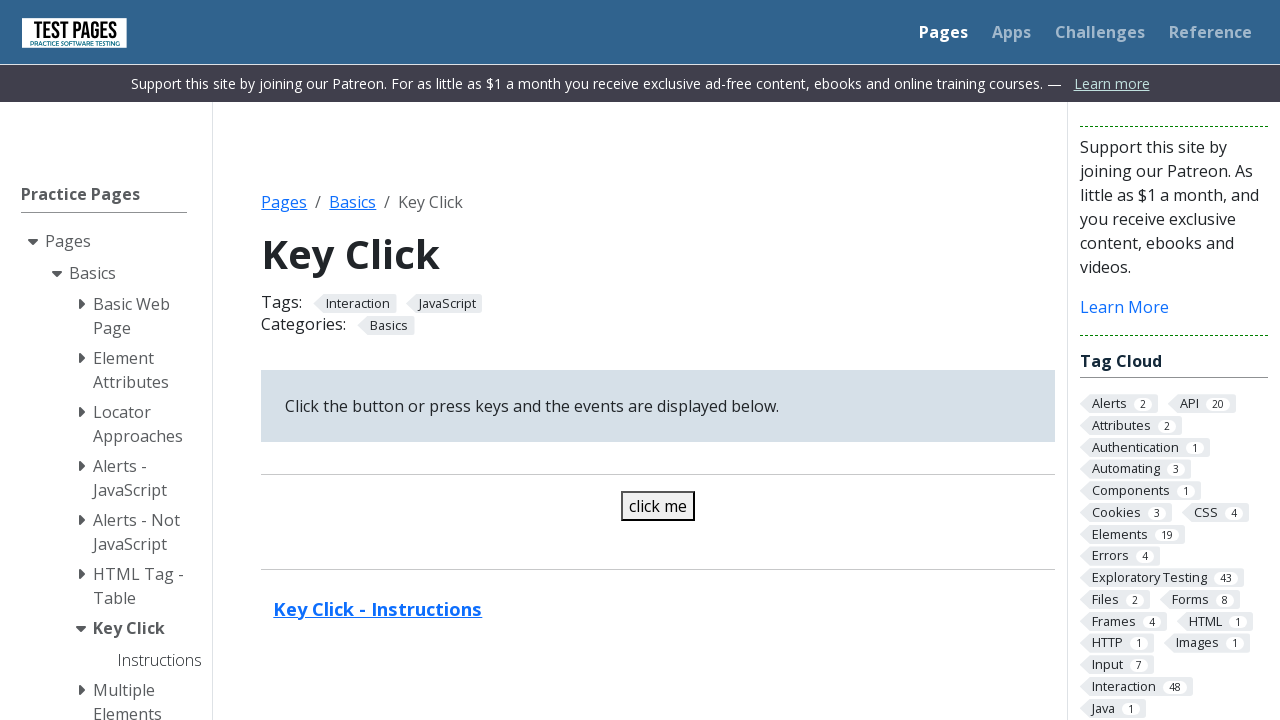

Clicked button element by ID at (658, 506) on #button
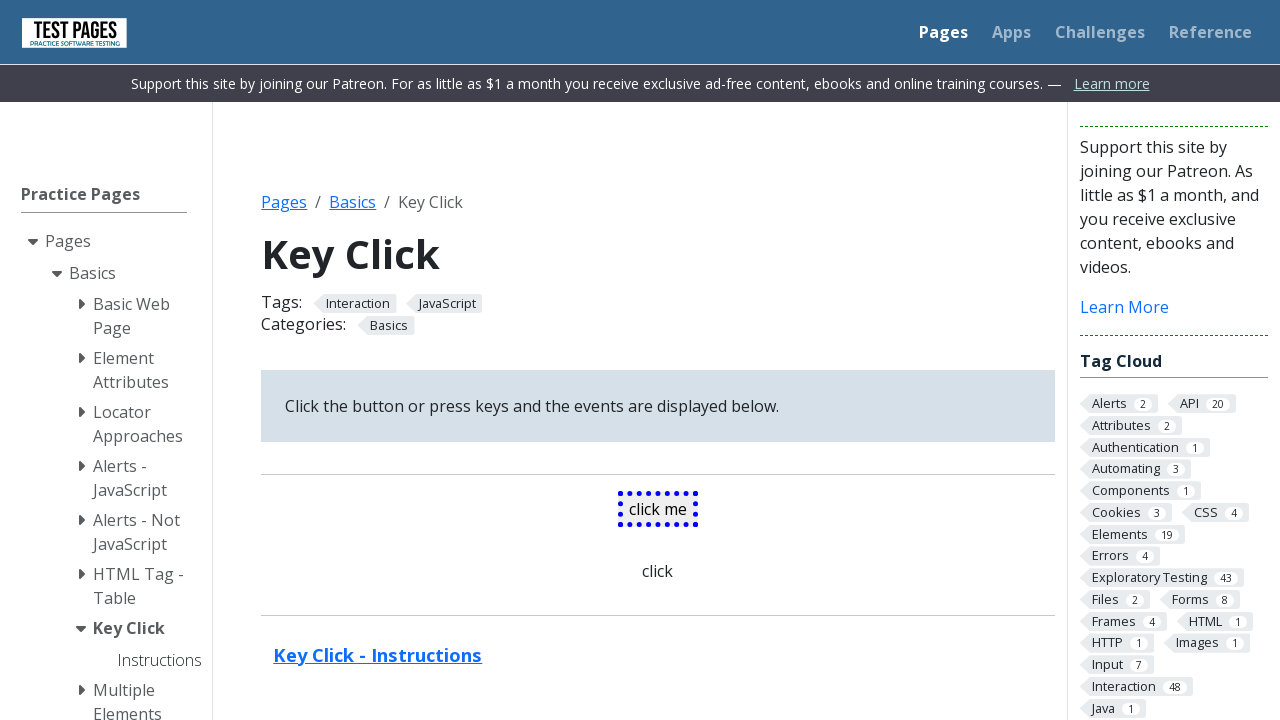

Verified page responded to click interaction - events paragraph appeared
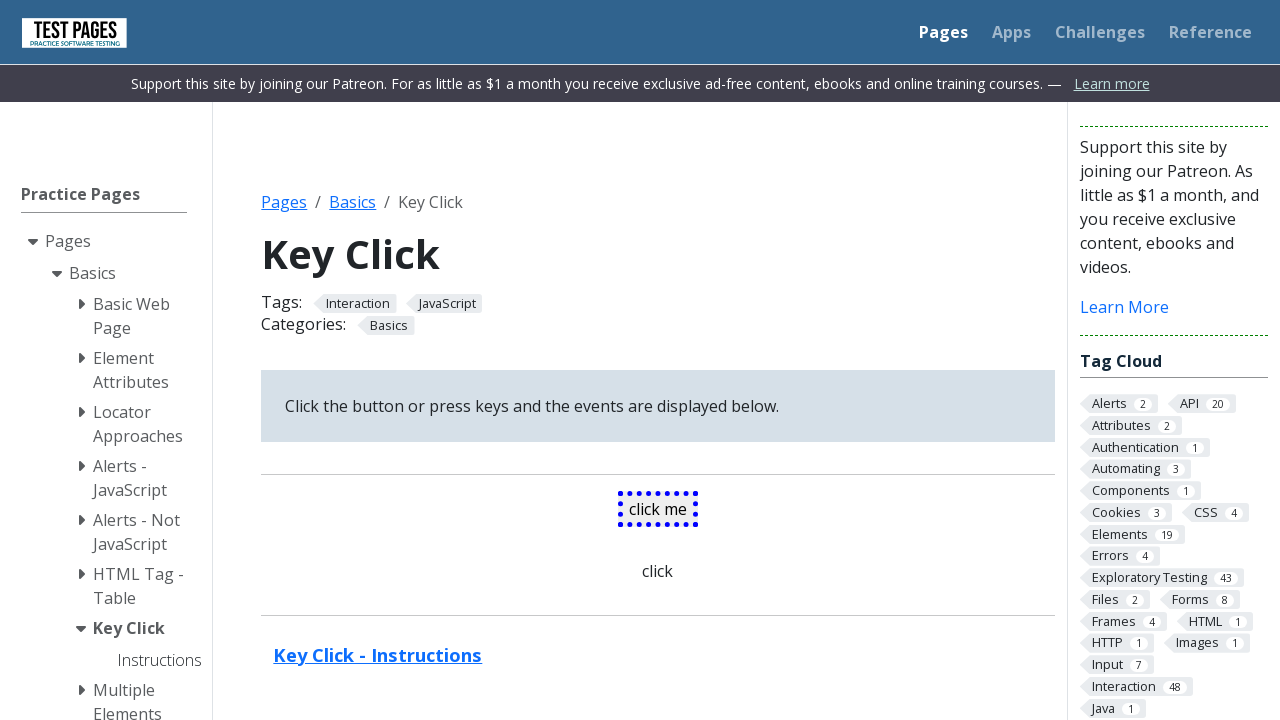

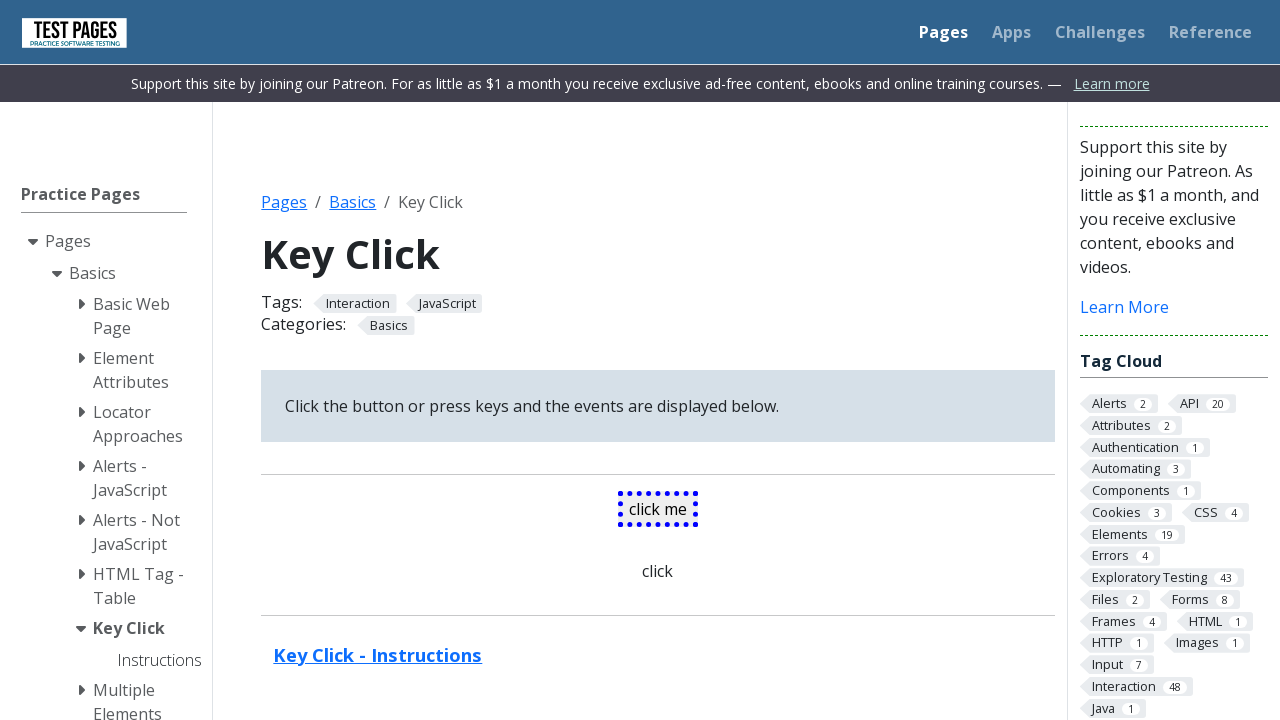